Tests JavaScript alert handling by clicking a button that triggers an alert and then accepting the alert

Starting URL: https://demoqa.com/alerts

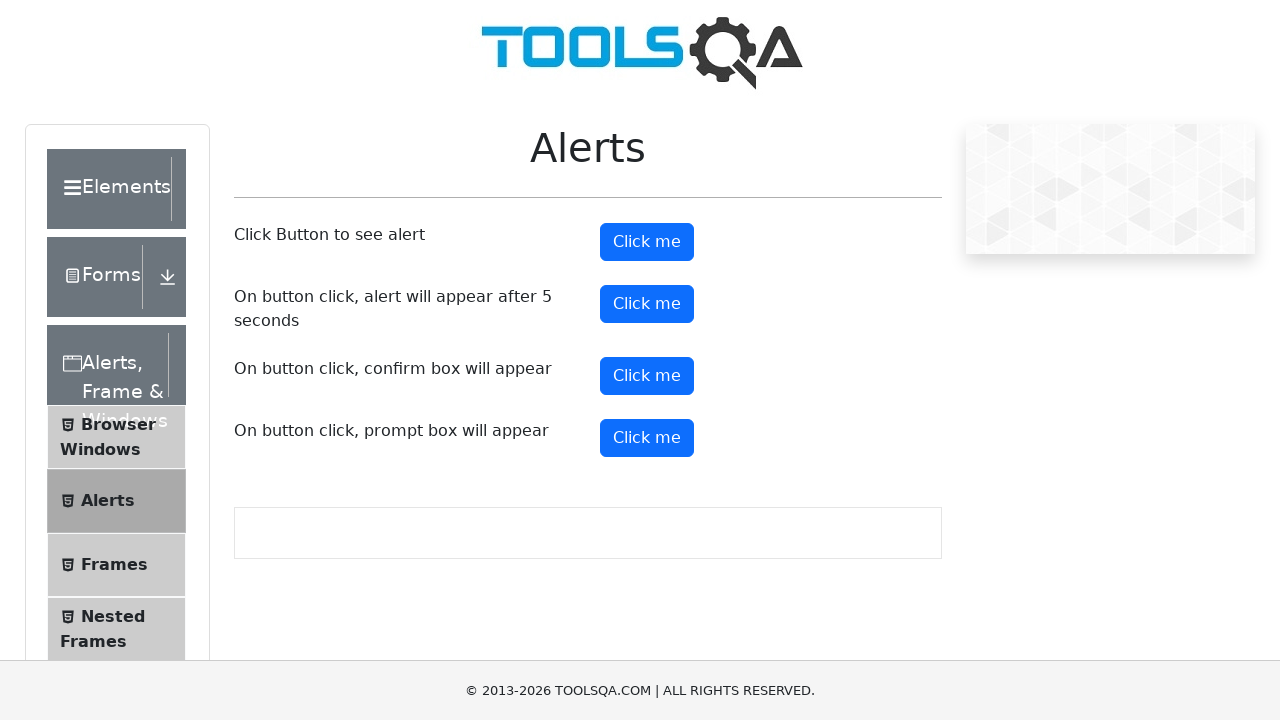

Set up dialog handler to accept alerts
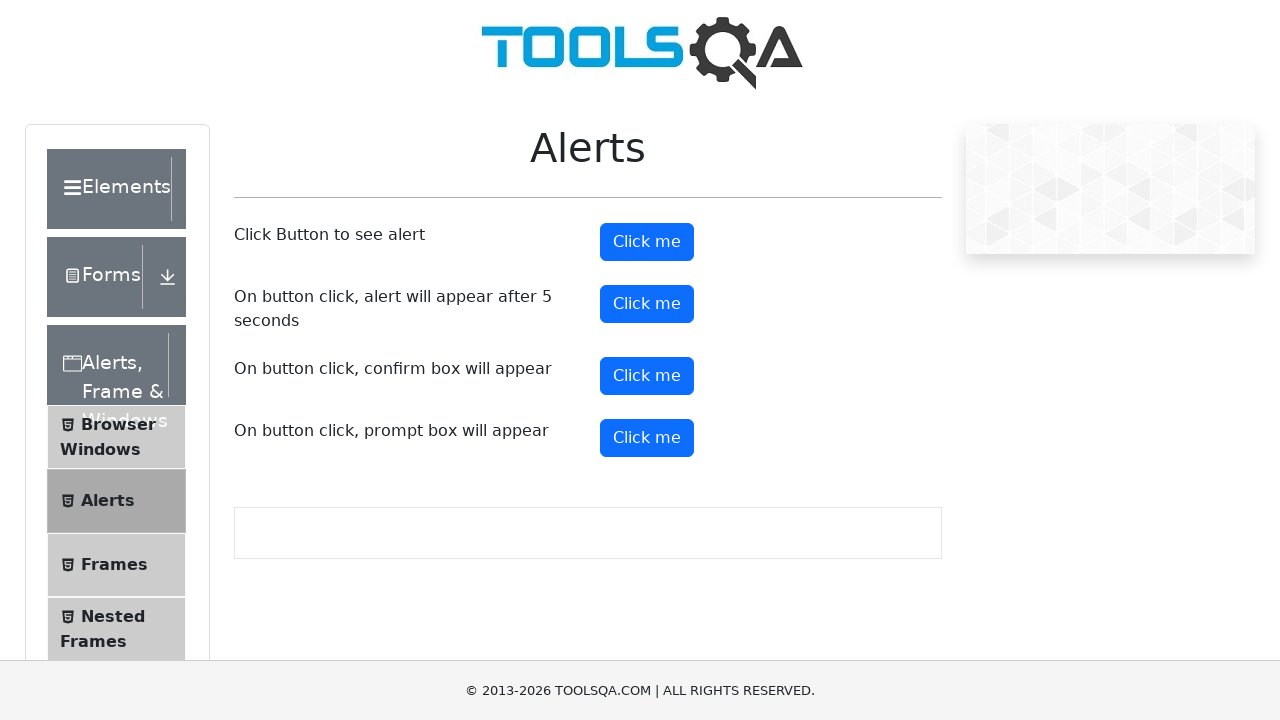

Clicked alert button to trigger JavaScript alert at (647, 242) on #alertButton
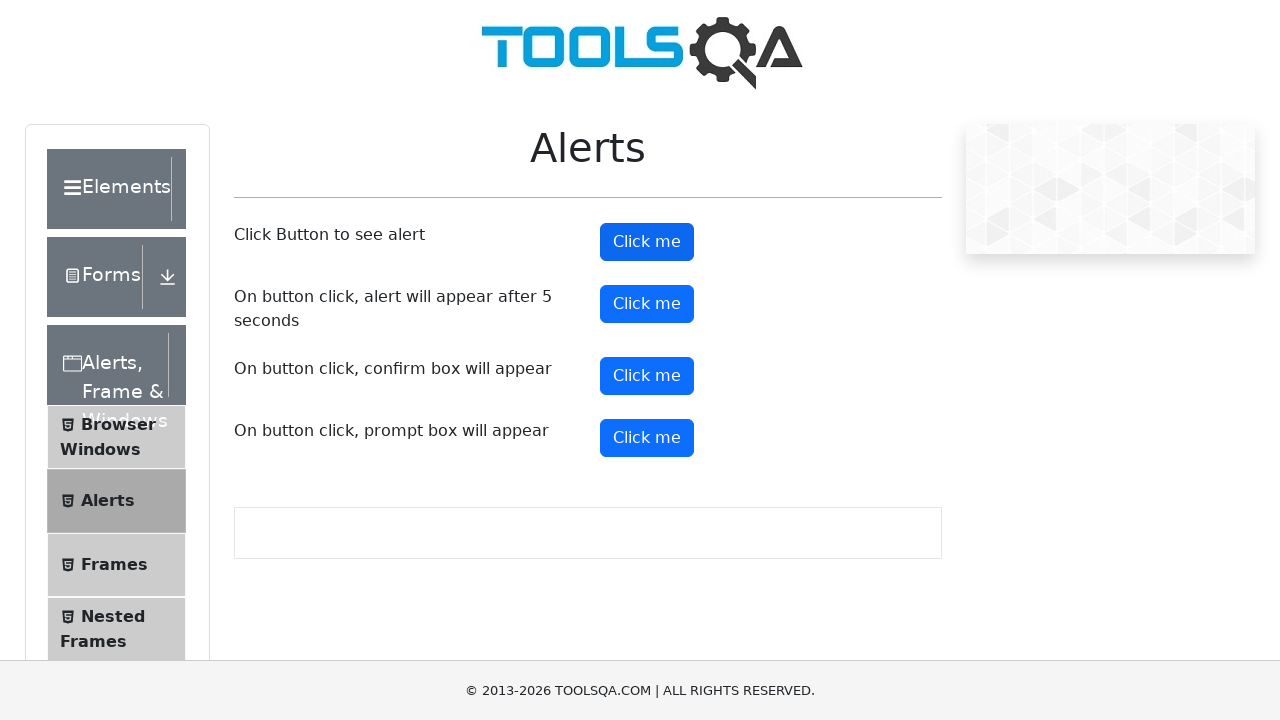

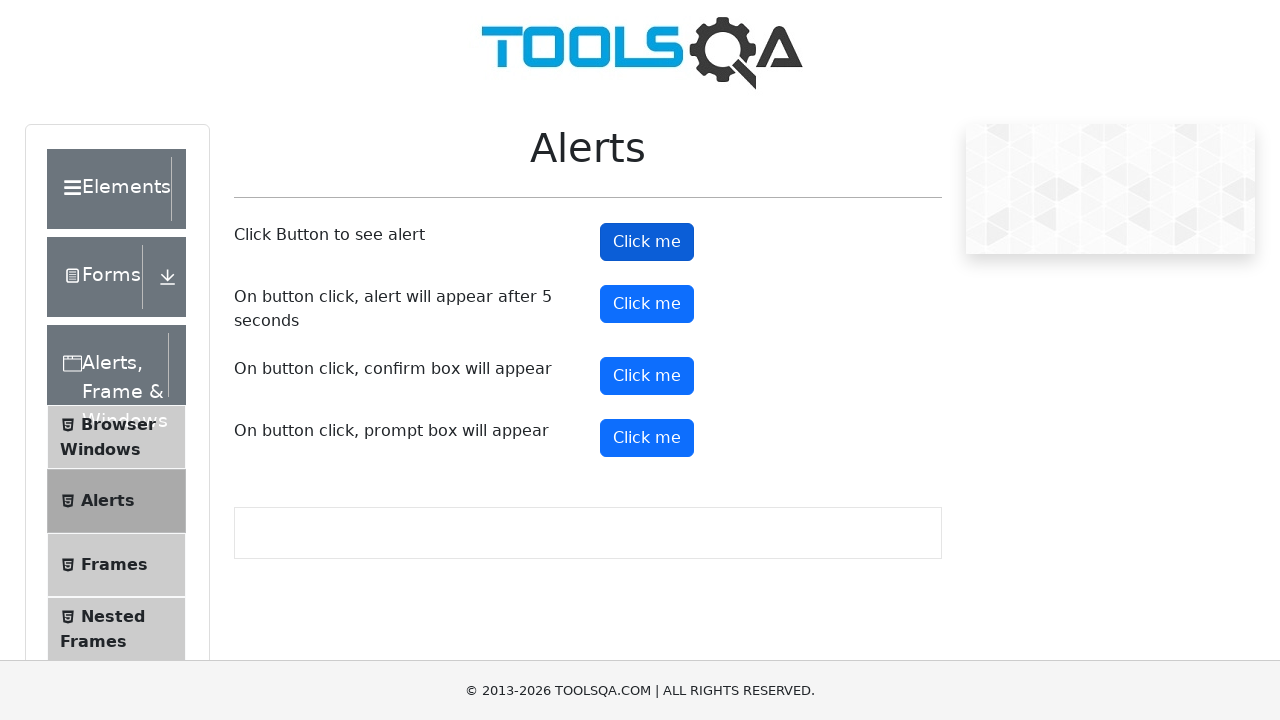